Tests JavaScript alert handling by clicking an alert button, capturing the alert text, and accepting the alert dialog

Starting URL: https://demoqa.com/alerts

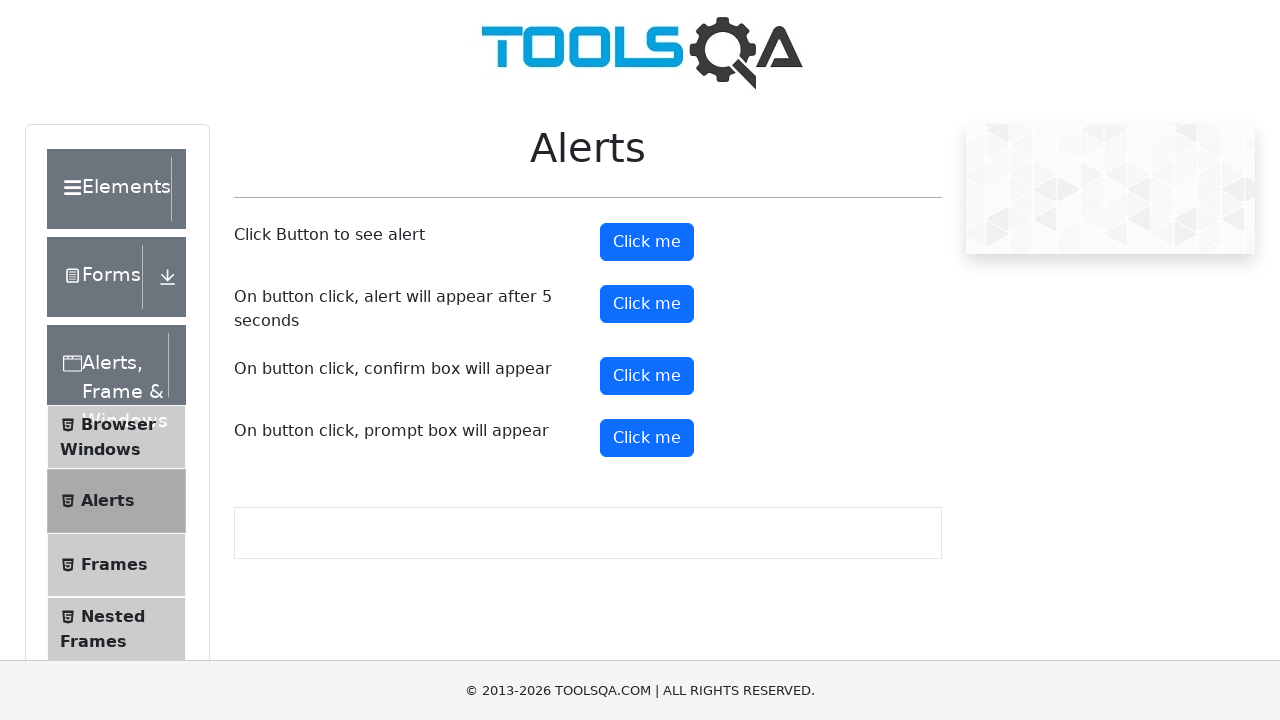

Clicked alert button to trigger JavaScript alert at (647, 242) on #alertButton
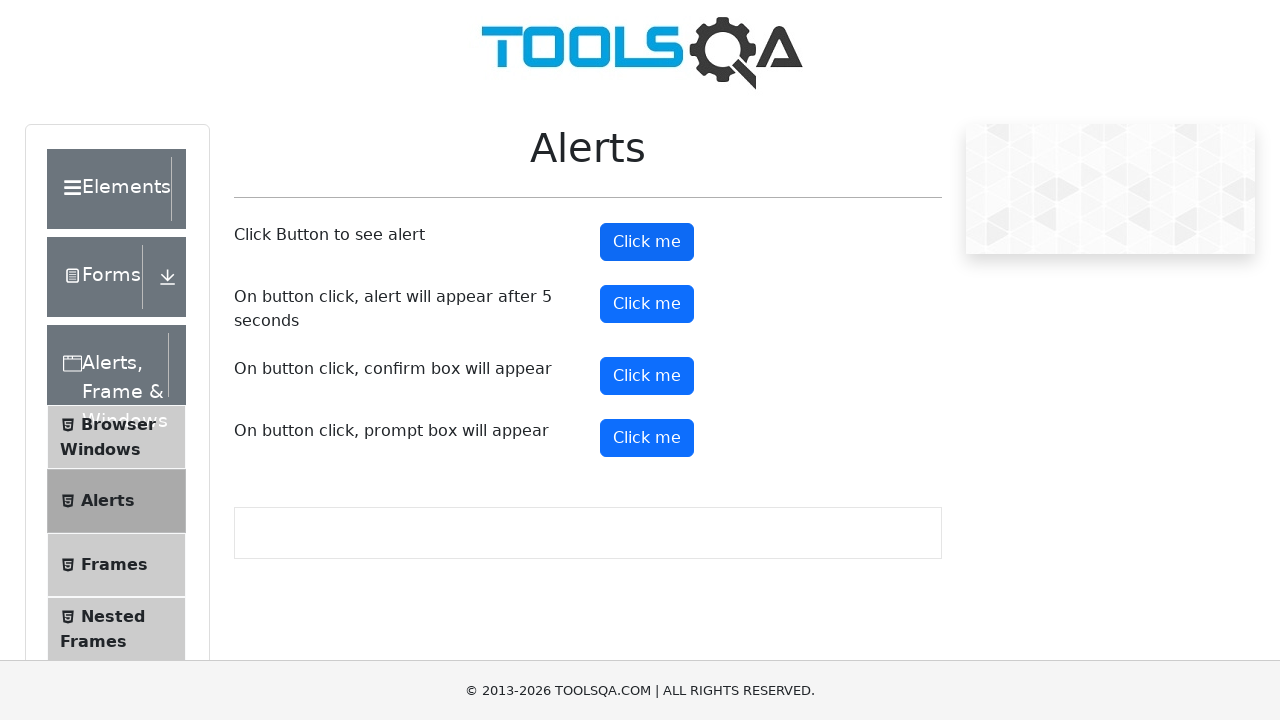

Set up dialog handler to automatically accept alerts
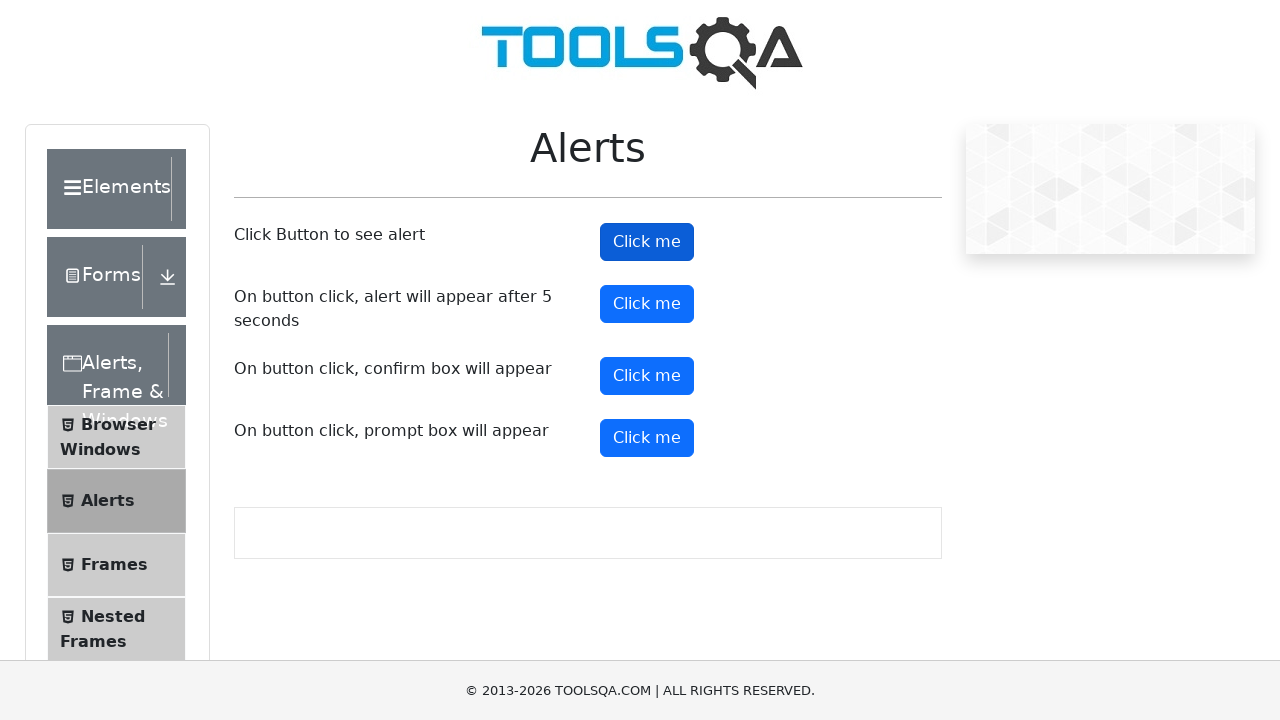

Clicked alert button again with handler in place at (647, 242) on #alertButton
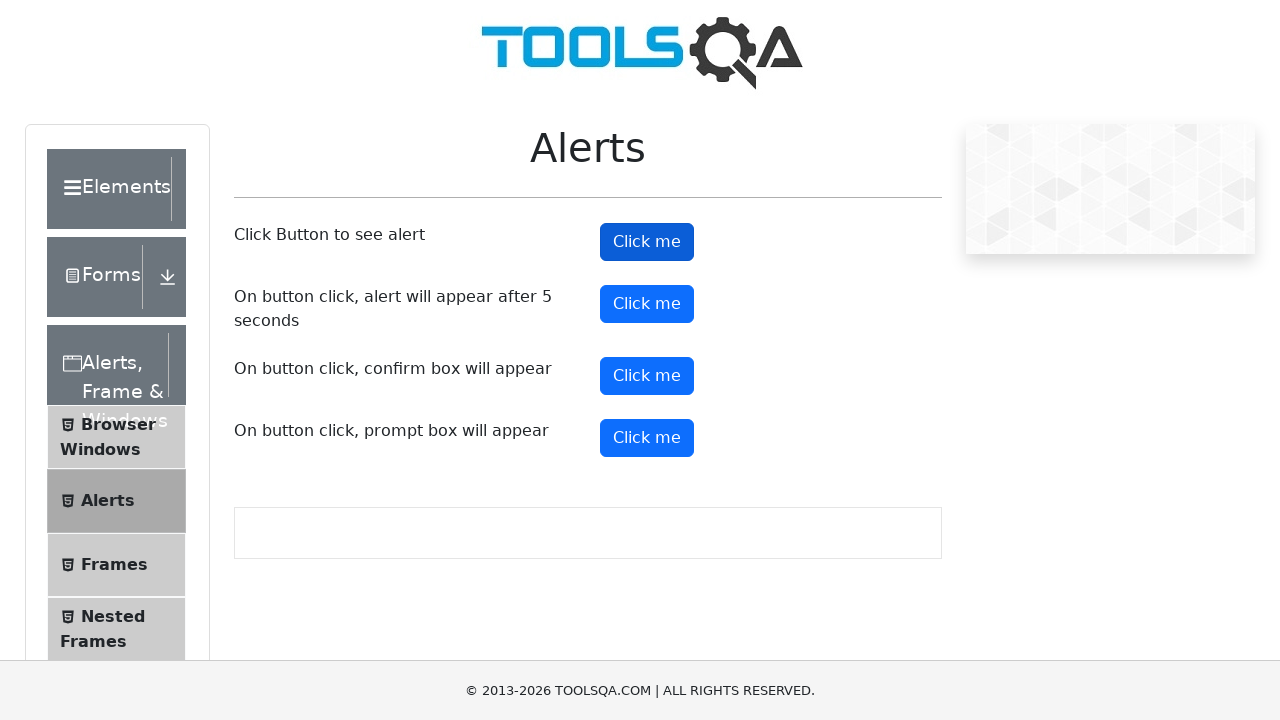

Waited for alert to be processed
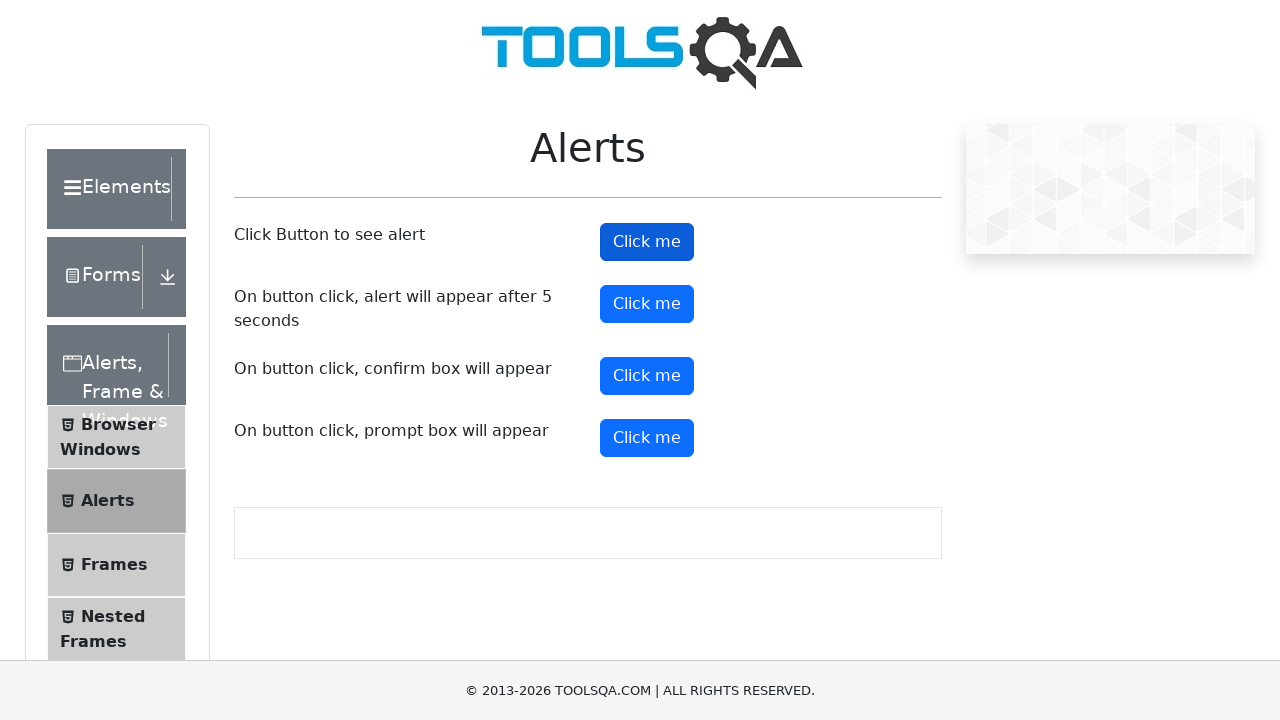

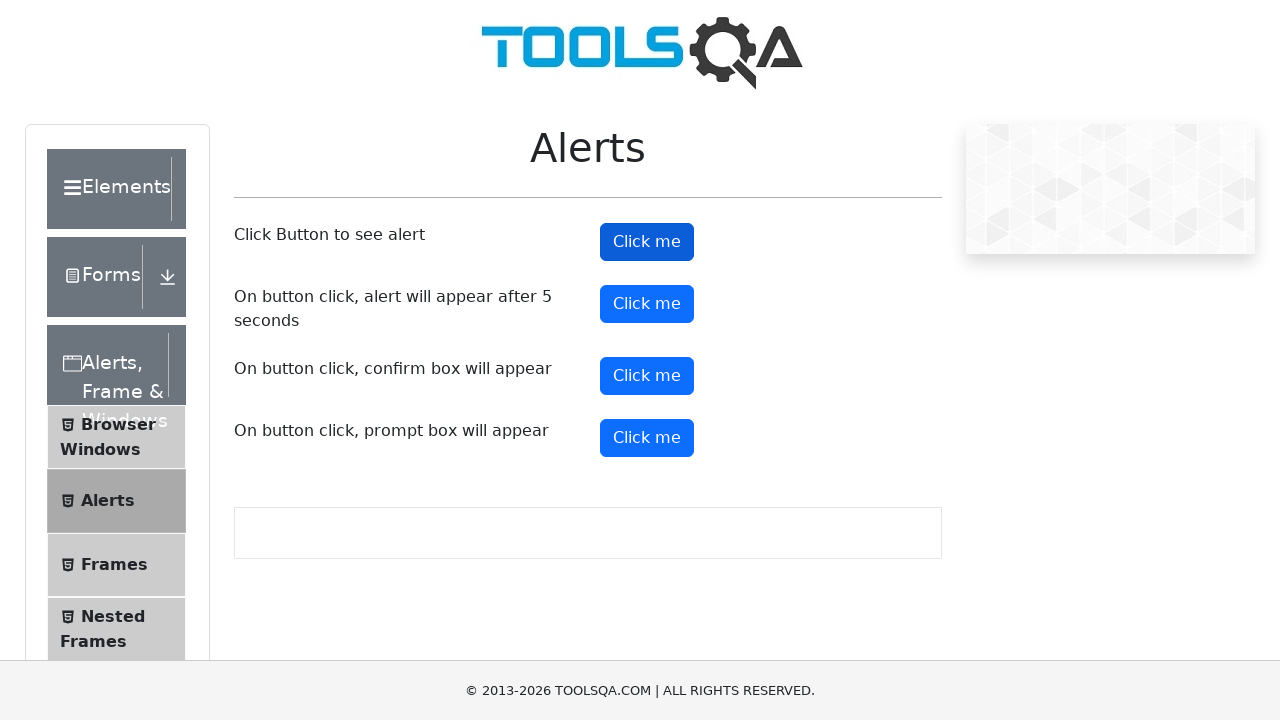